Tests clicking a primary button that triggers a JavaScript alert dialog, then accepts the alert. The action is repeated multiple times to verify consistent behavior.

Starting URL: http://uitestingplayground.com/classattr/

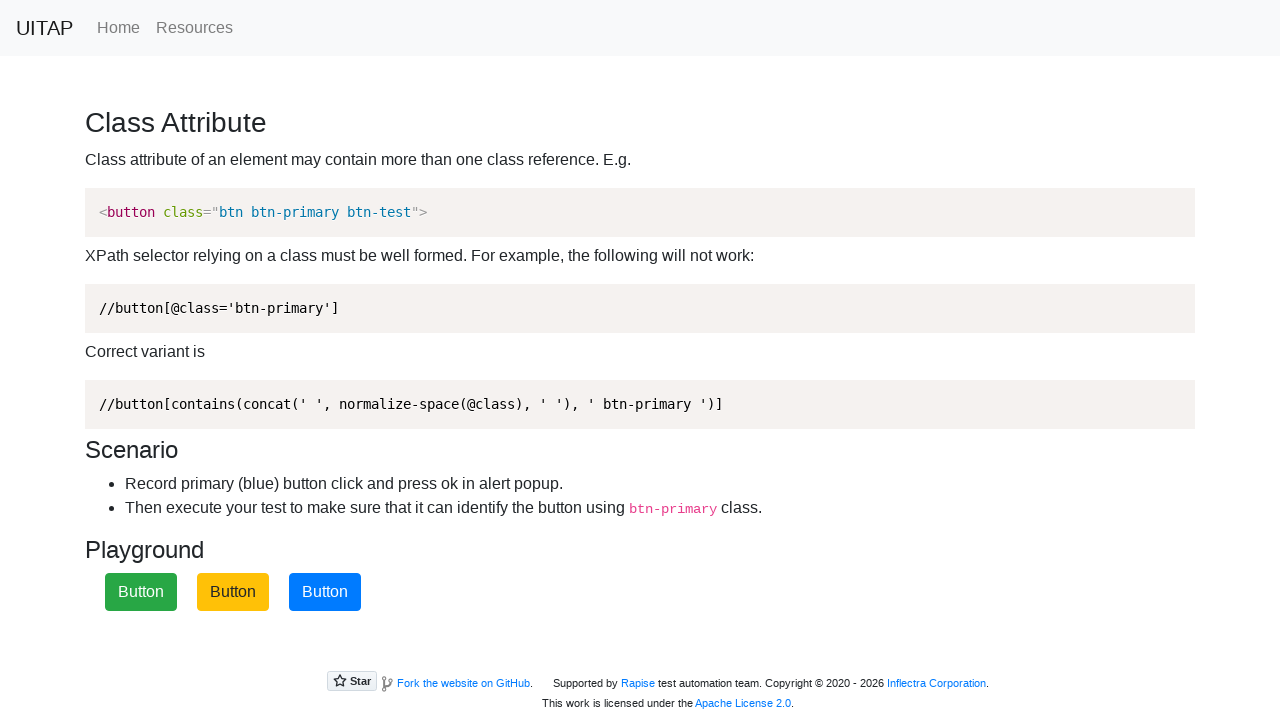

Clicked primary button to trigger JavaScript alert at (325, 592) on .btn-primary
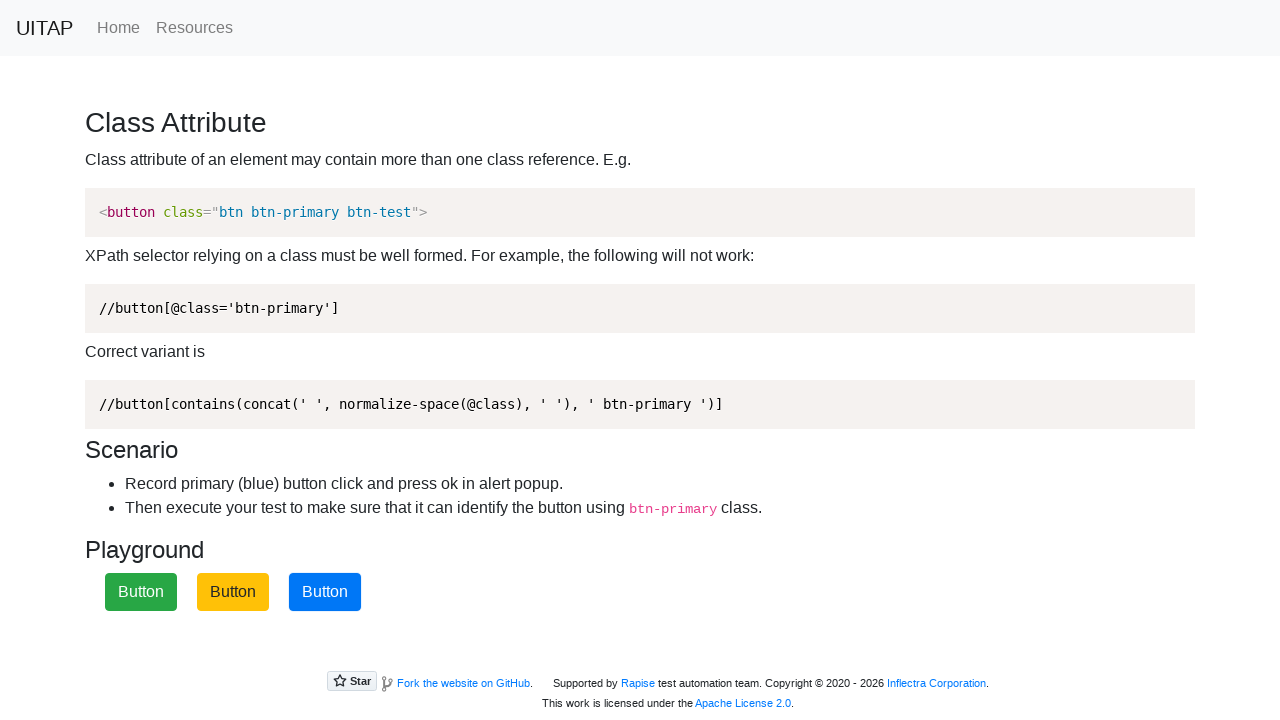

Set up dialog handler to accept alerts
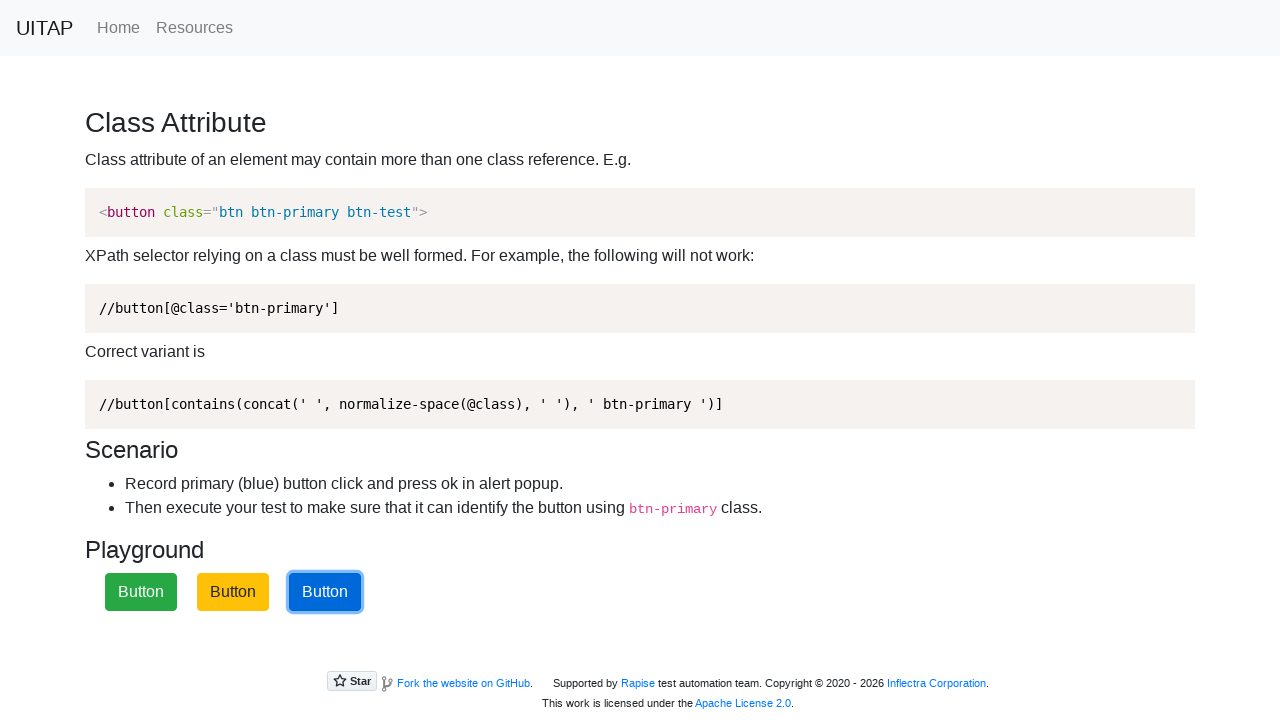

Waited 500ms for alert to be handled
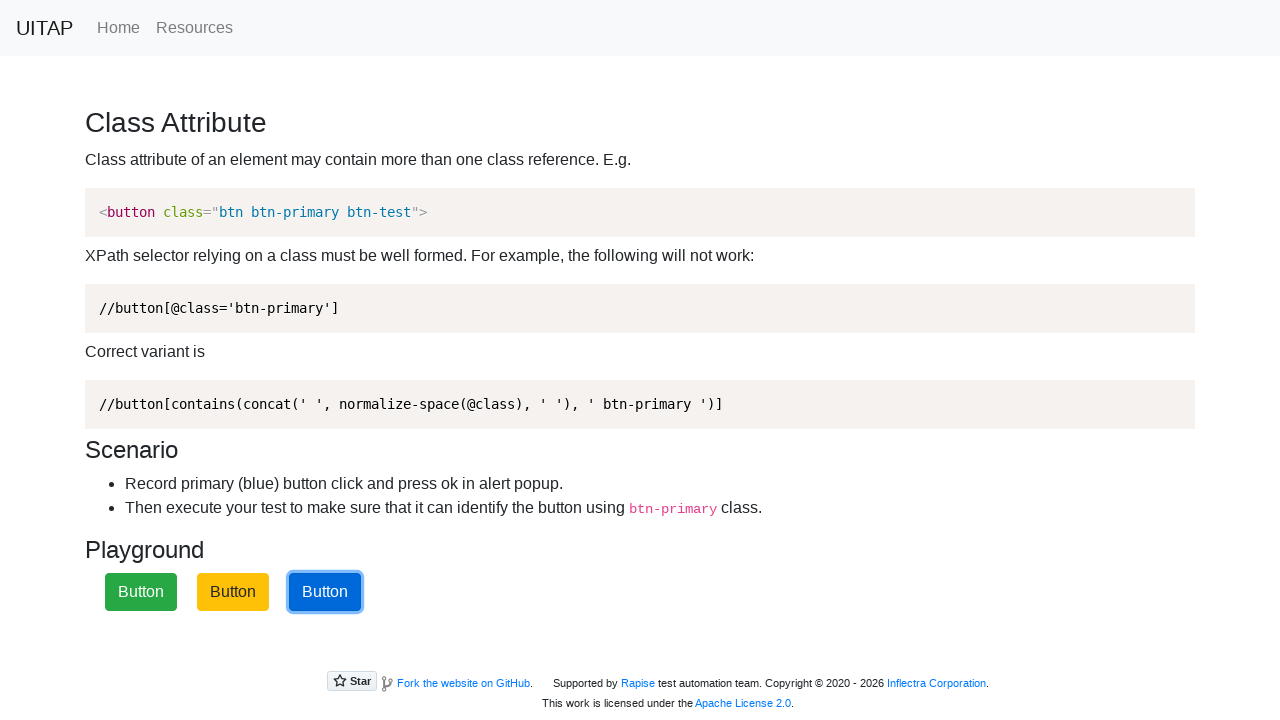

Clicked primary button again to trigger another alert at (325, 592) on .btn-primary
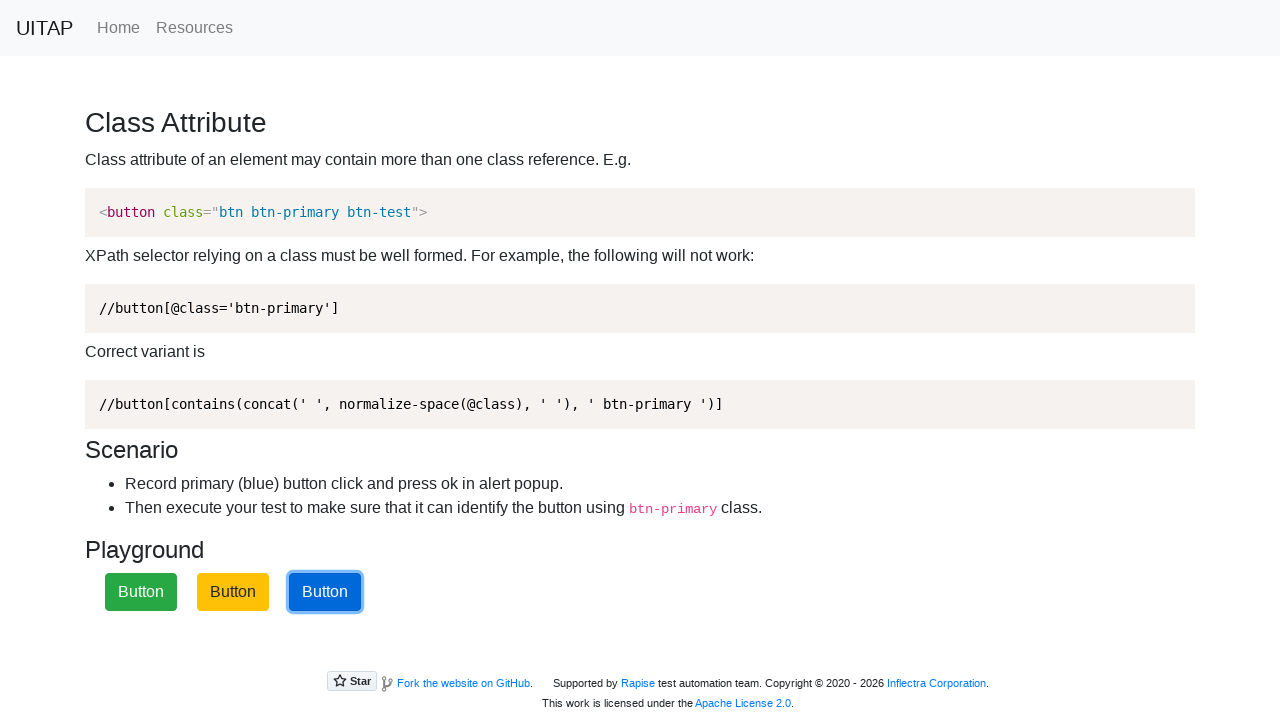

Waited 500ms for alert to be handled
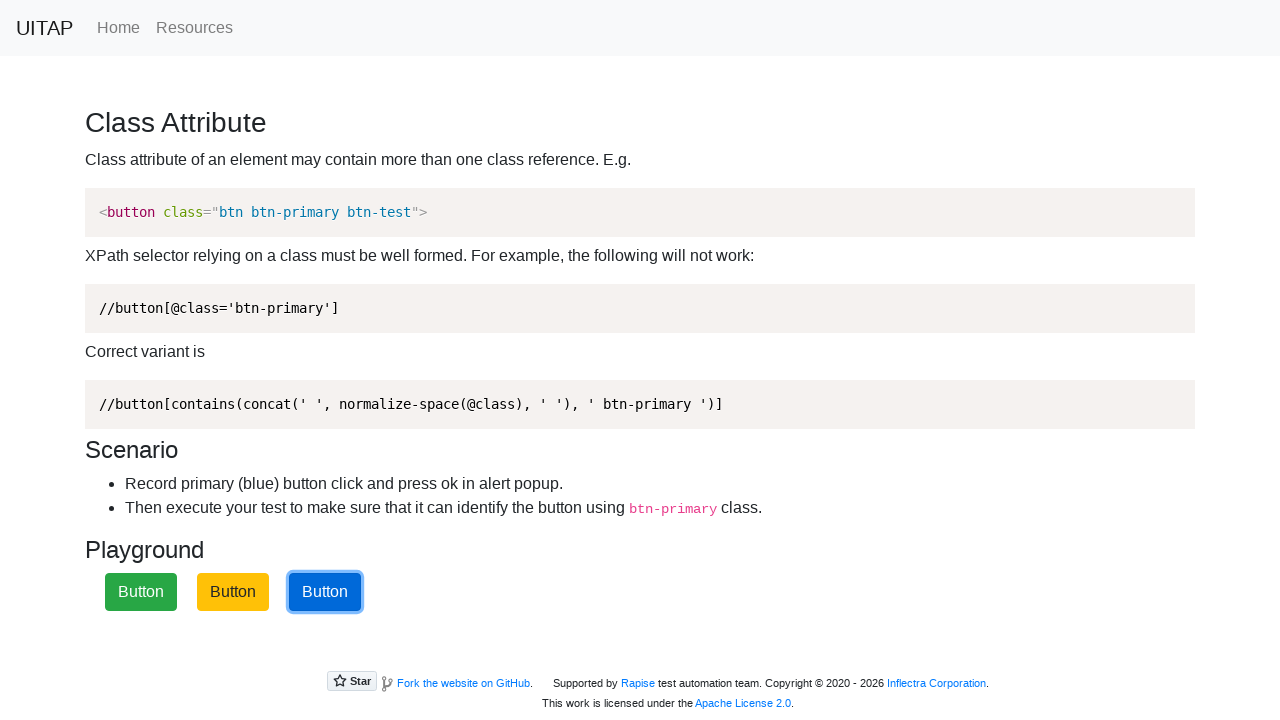

Clicked primary button again to trigger another alert at (325, 592) on .btn-primary
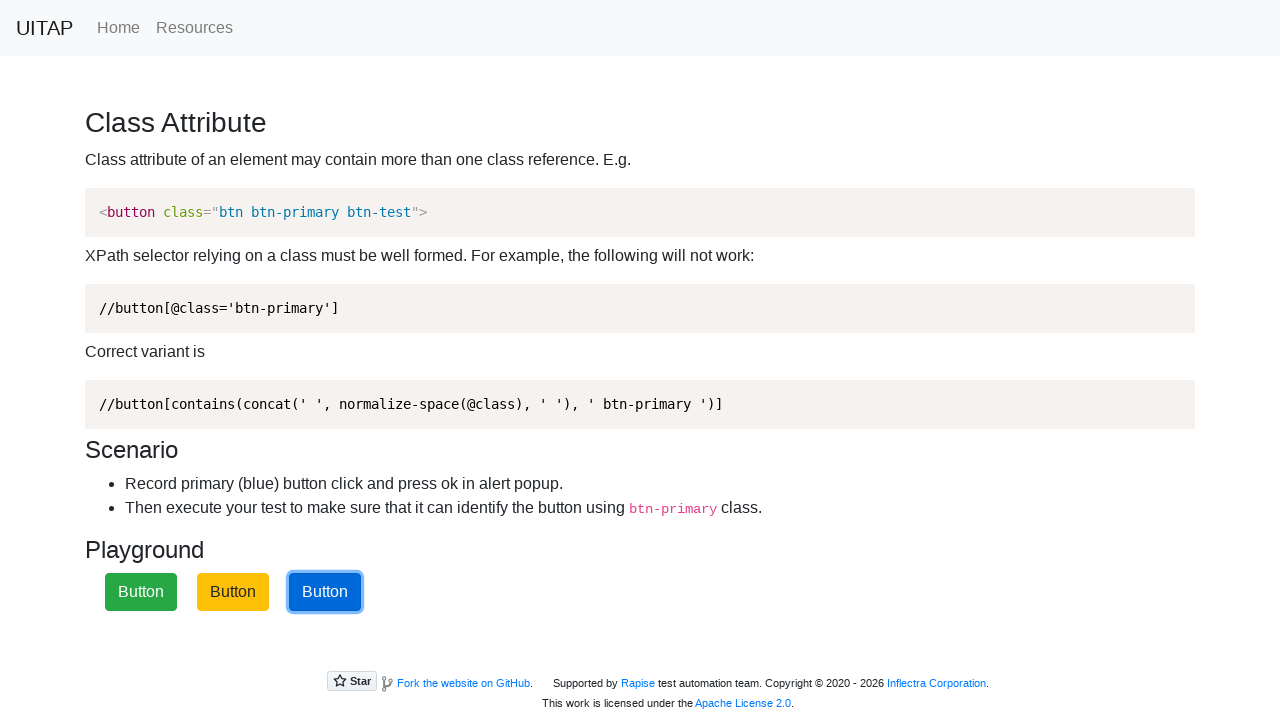

Waited 500ms for alert to be handled
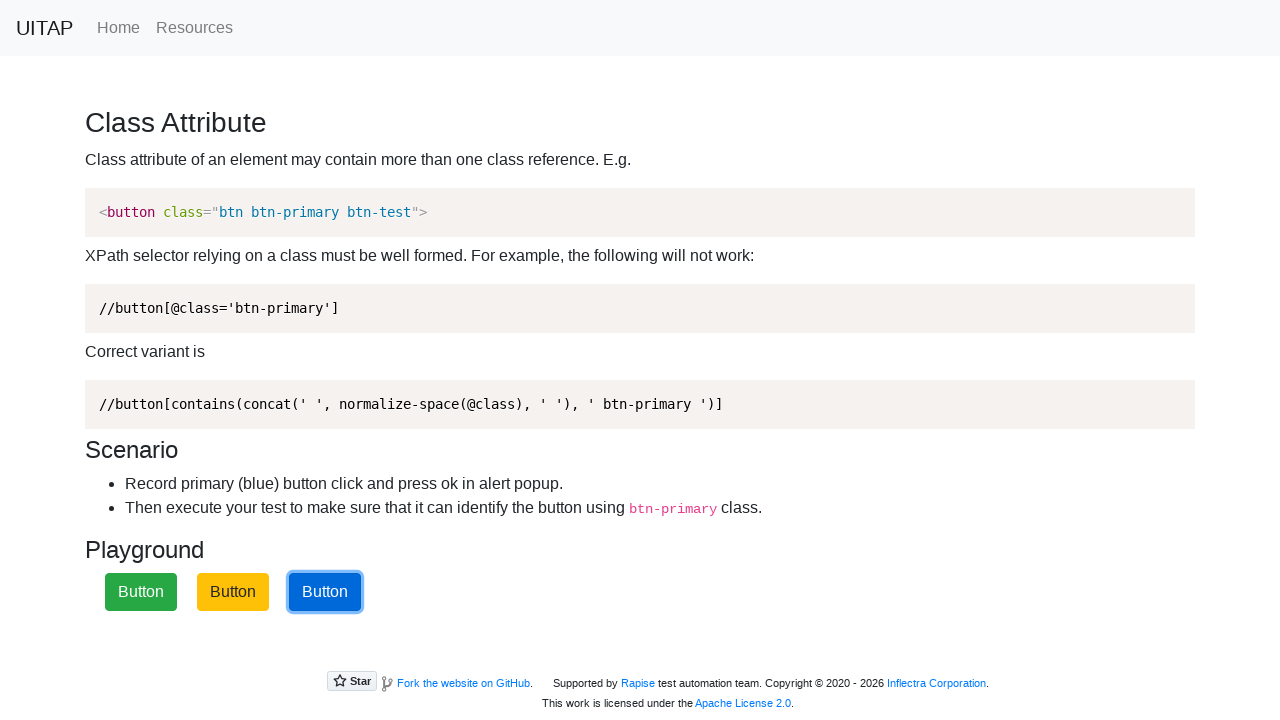

Clicked primary button again to trigger another alert at (325, 592) on .btn-primary
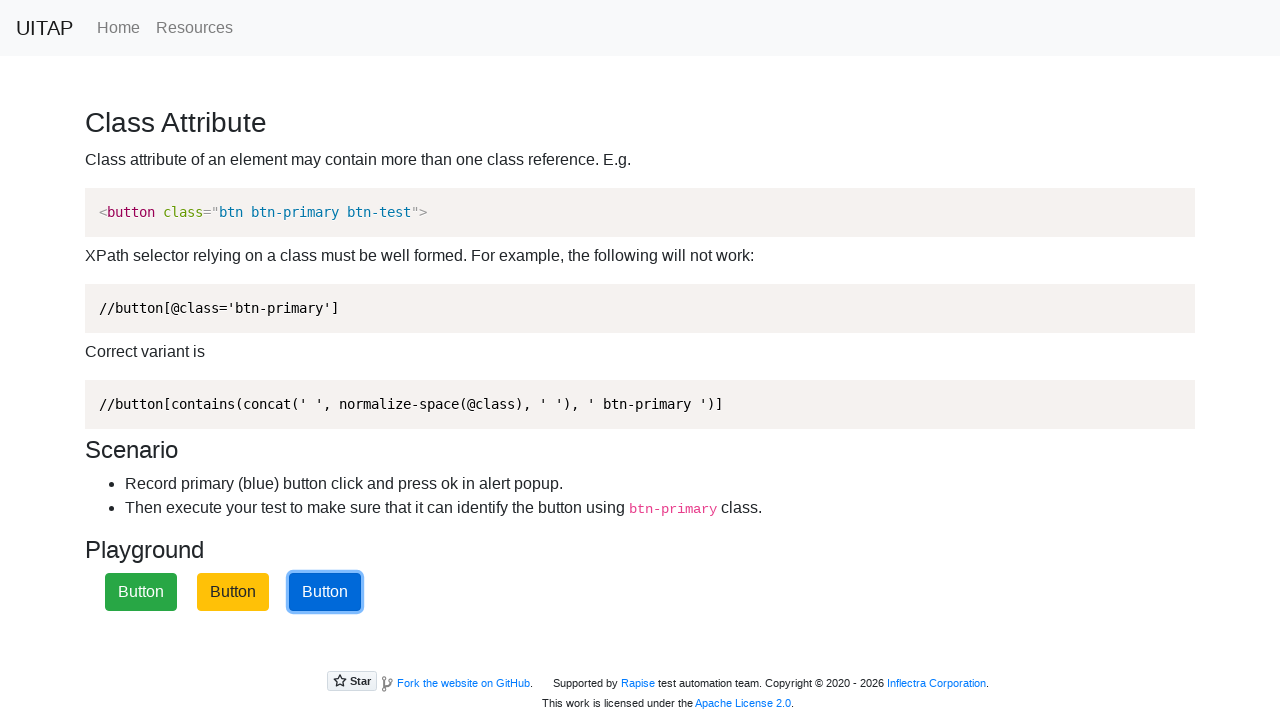

Waited 500ms for alert to be handled
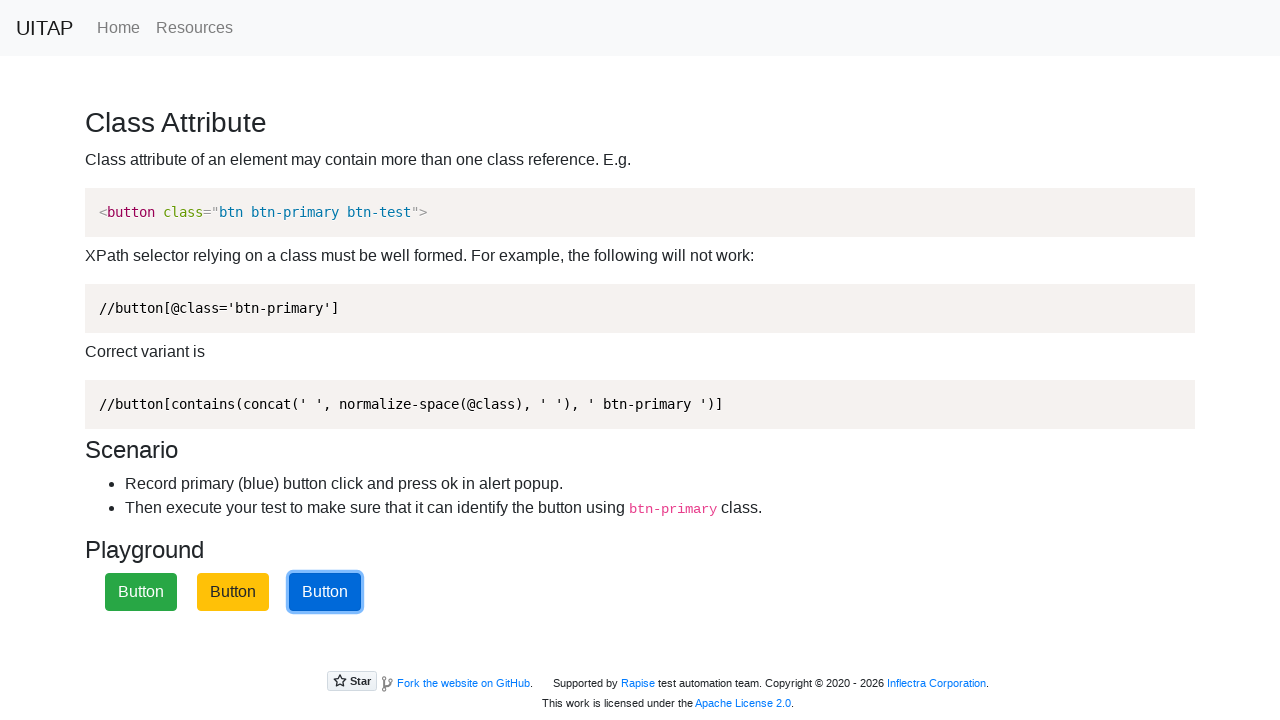

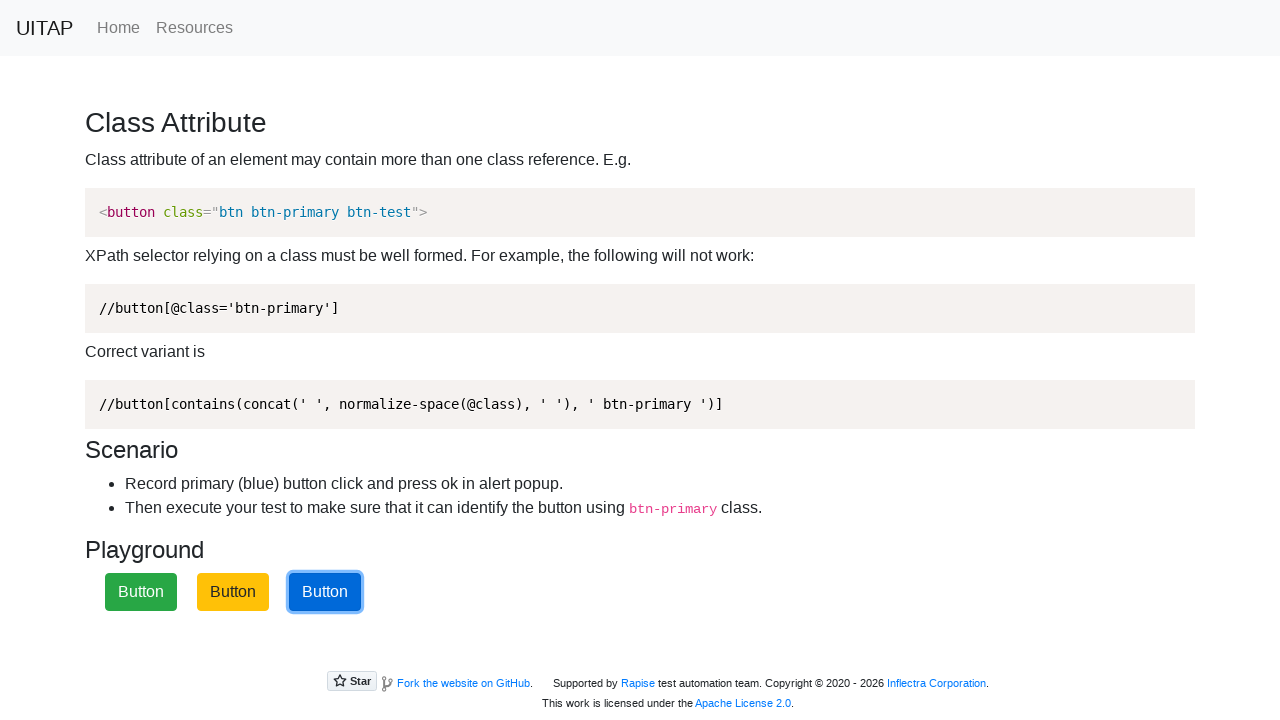